Tests radio button interaction by finding radio buttons with a specific name attribute, clicking the second option, and verifying selection state.

Starting URL: https://tutorialehtml.com/en/html-tutorial-radio-buttons

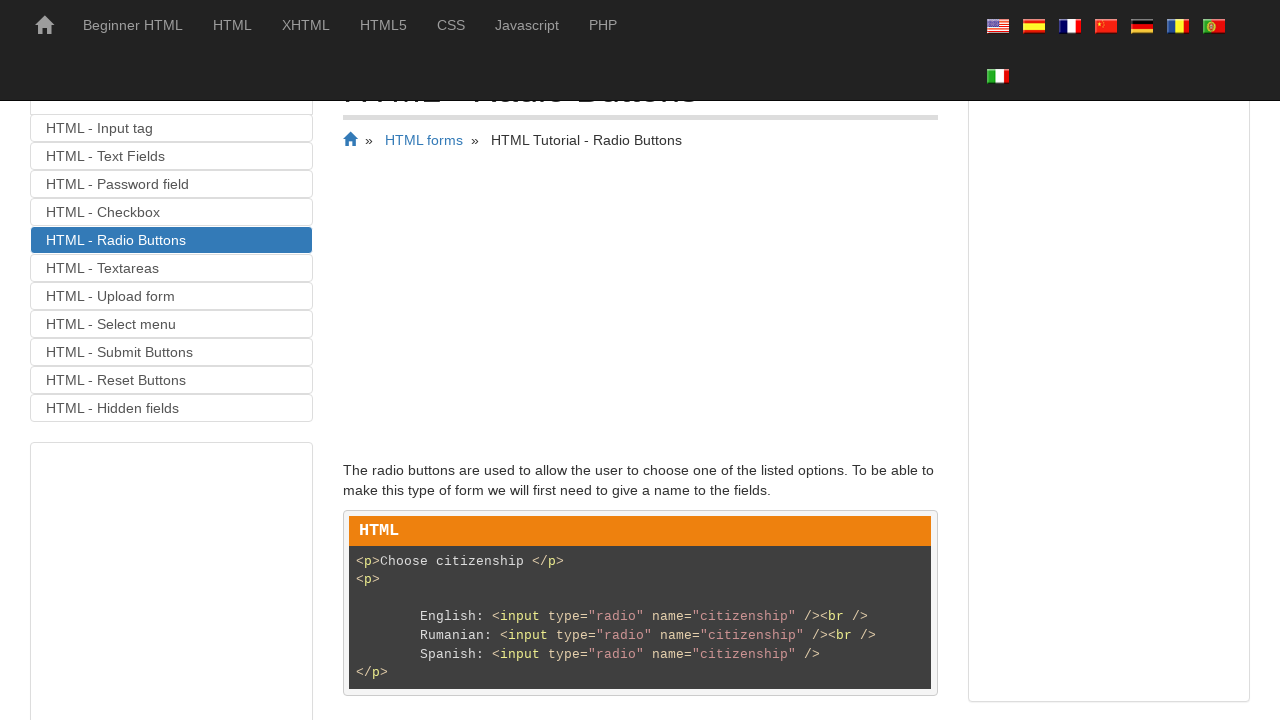

Waited for radio buttons with name 'citizenship' to be present
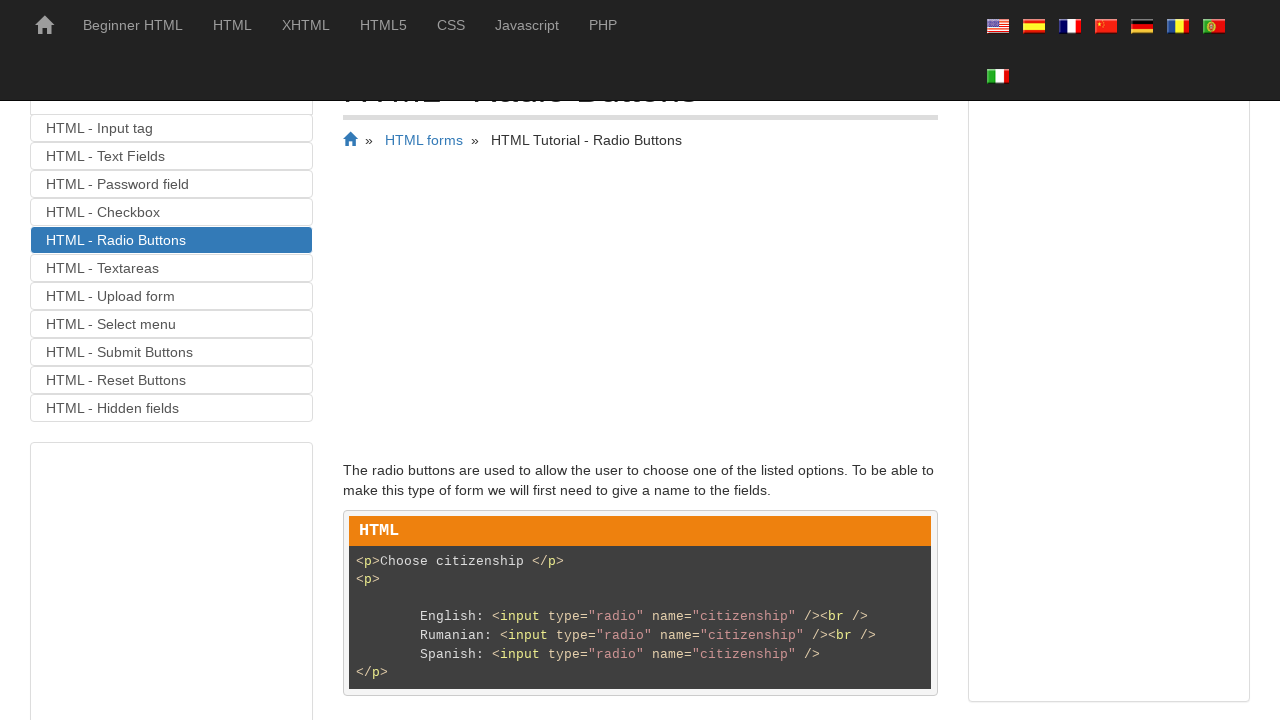

Located all radio buttons with name 'citizenship'
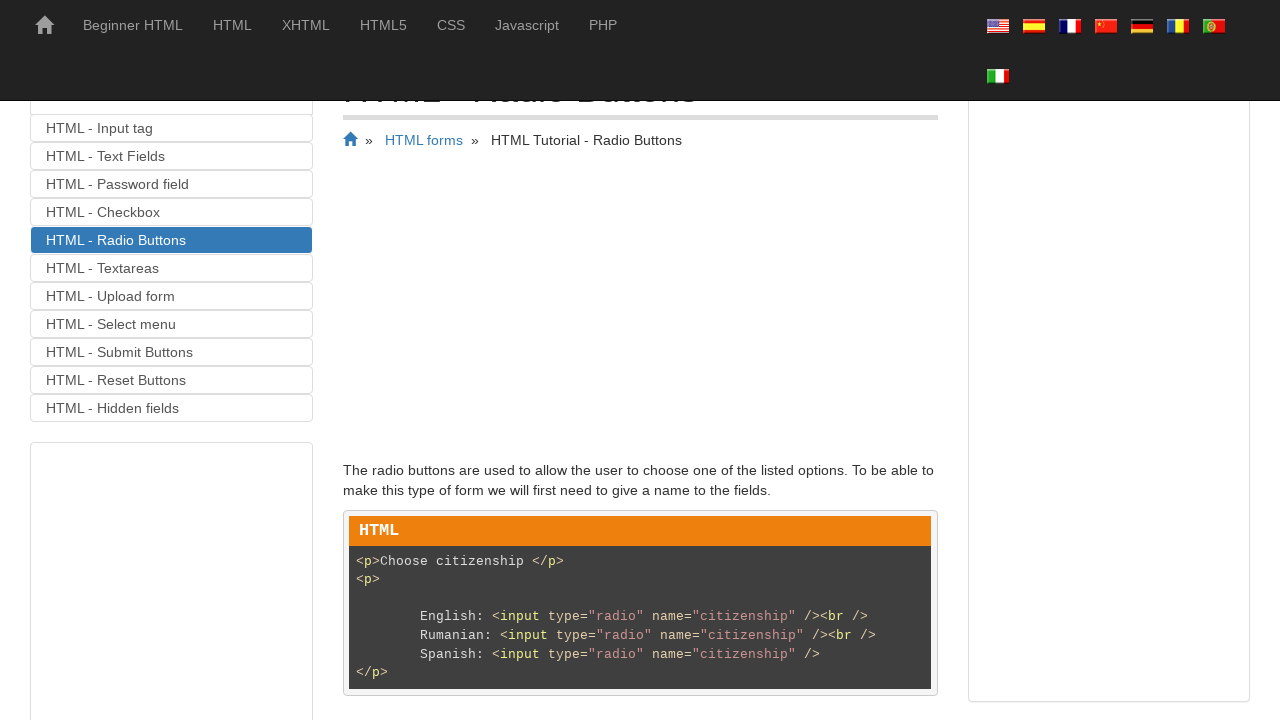

Clicked the second radio button option at (442, 361) on input[name='citizenship'] >> nth=1
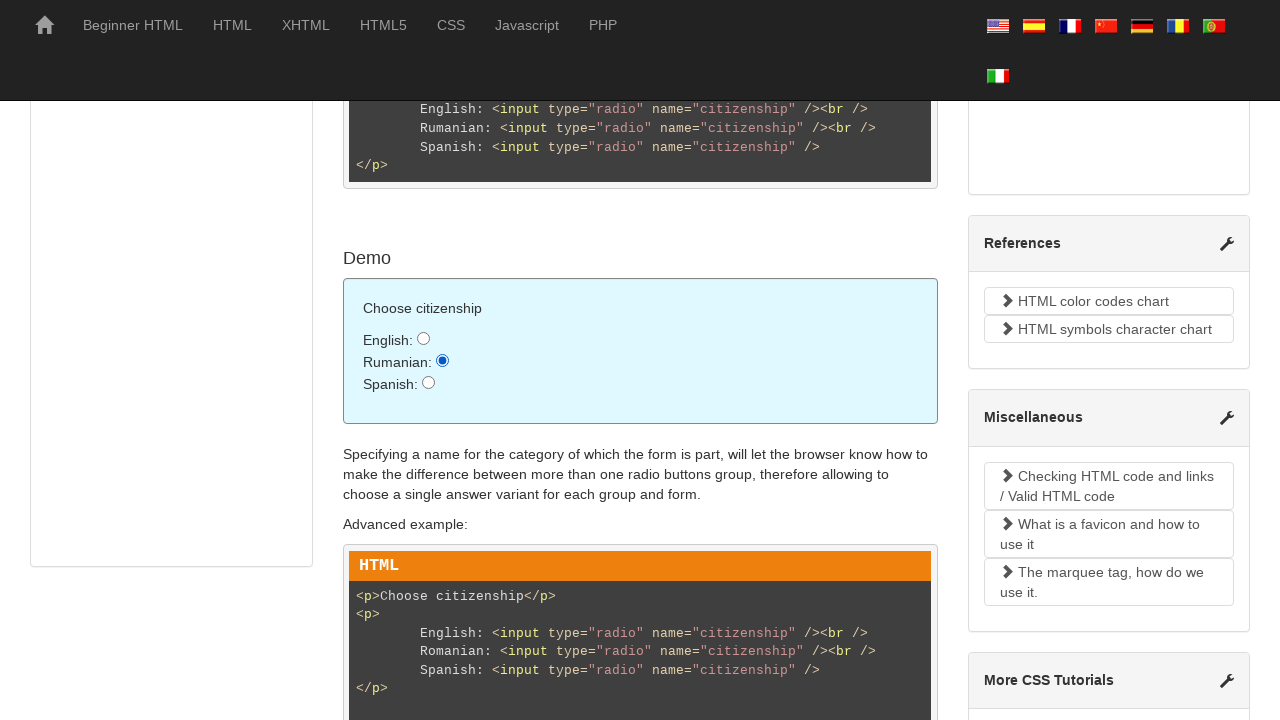

Verified first radio button selection state: False
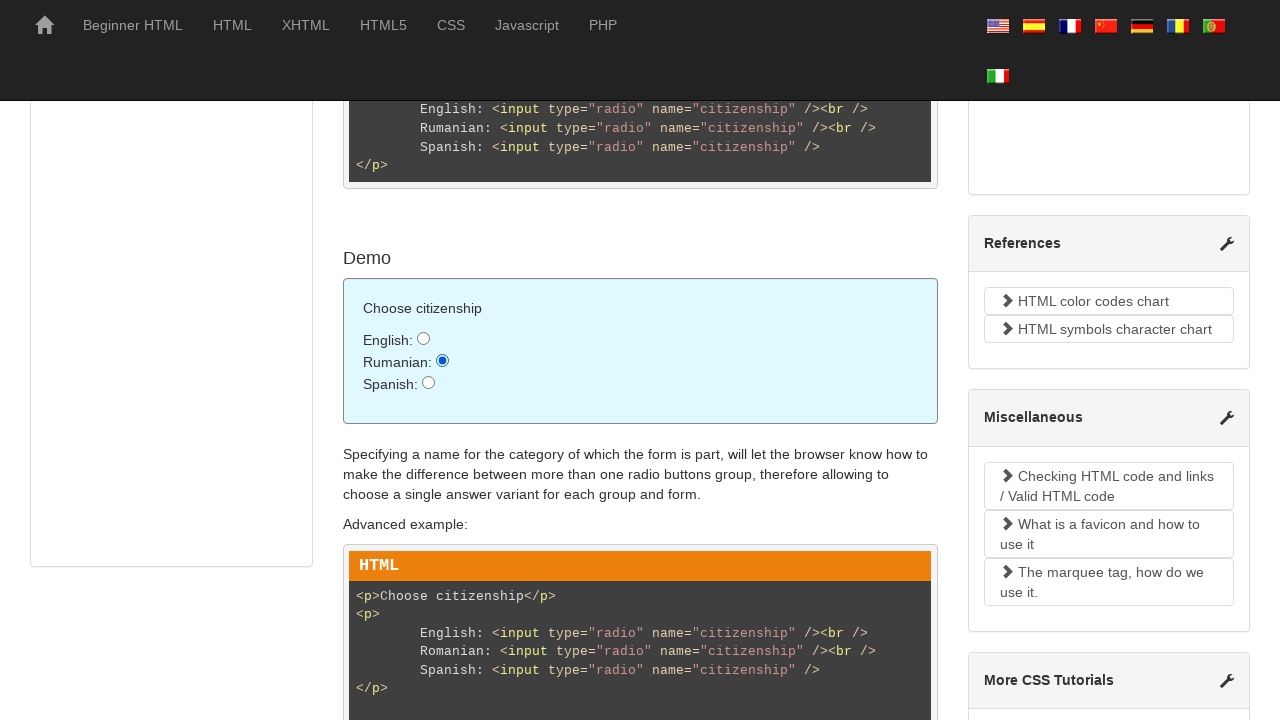

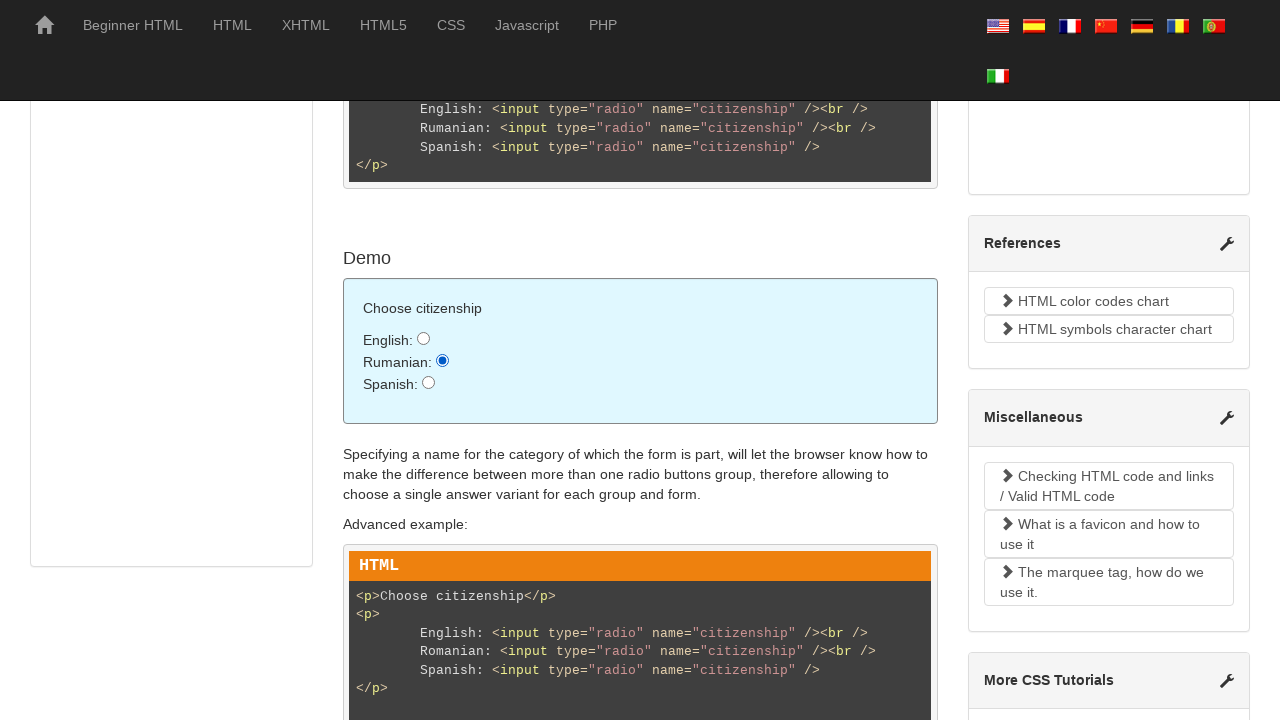